Tests form submission with captcha validation by filling name and message fields, solving a math captcha, and submitting the form

Starting URL: https://www.ultimateqa.com/filling-out-forms/

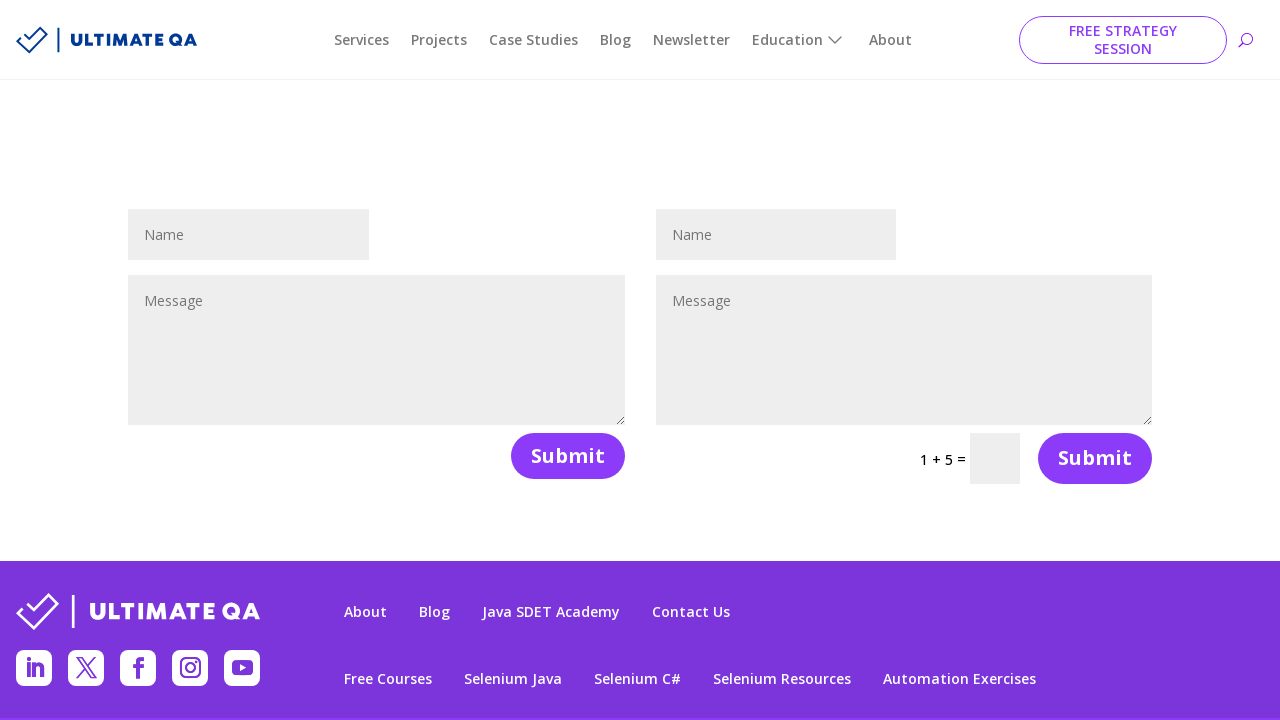

Filled name field with 'Second name field' on #et_pb_contact_name_1
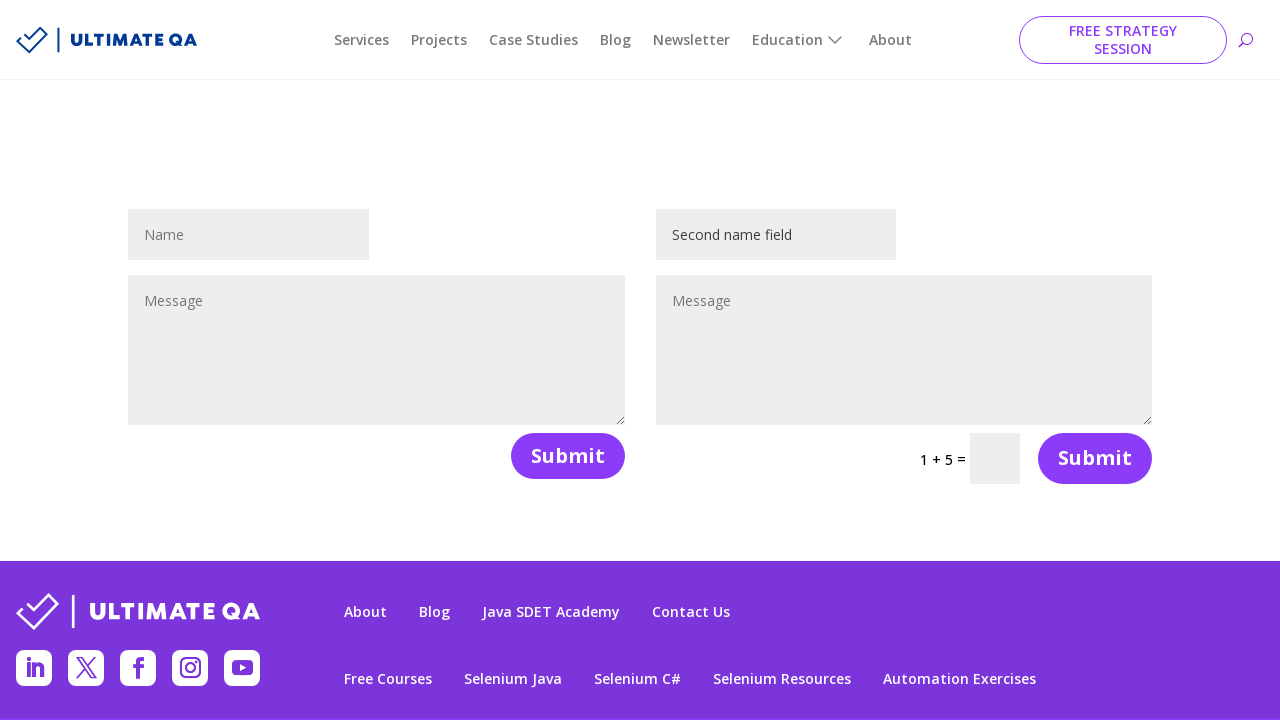

Filled message field with 'Second message text-box field' on #et_pb_contact_message_1
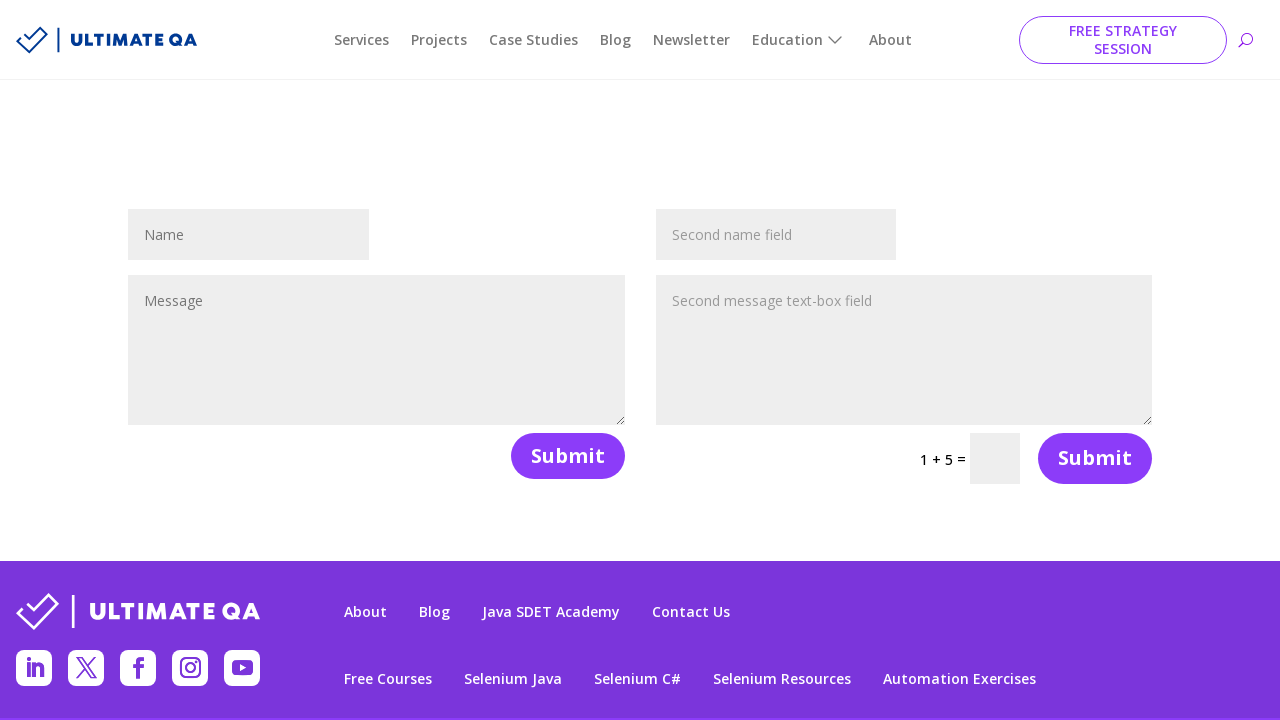

Retrieved first digit from captcha element
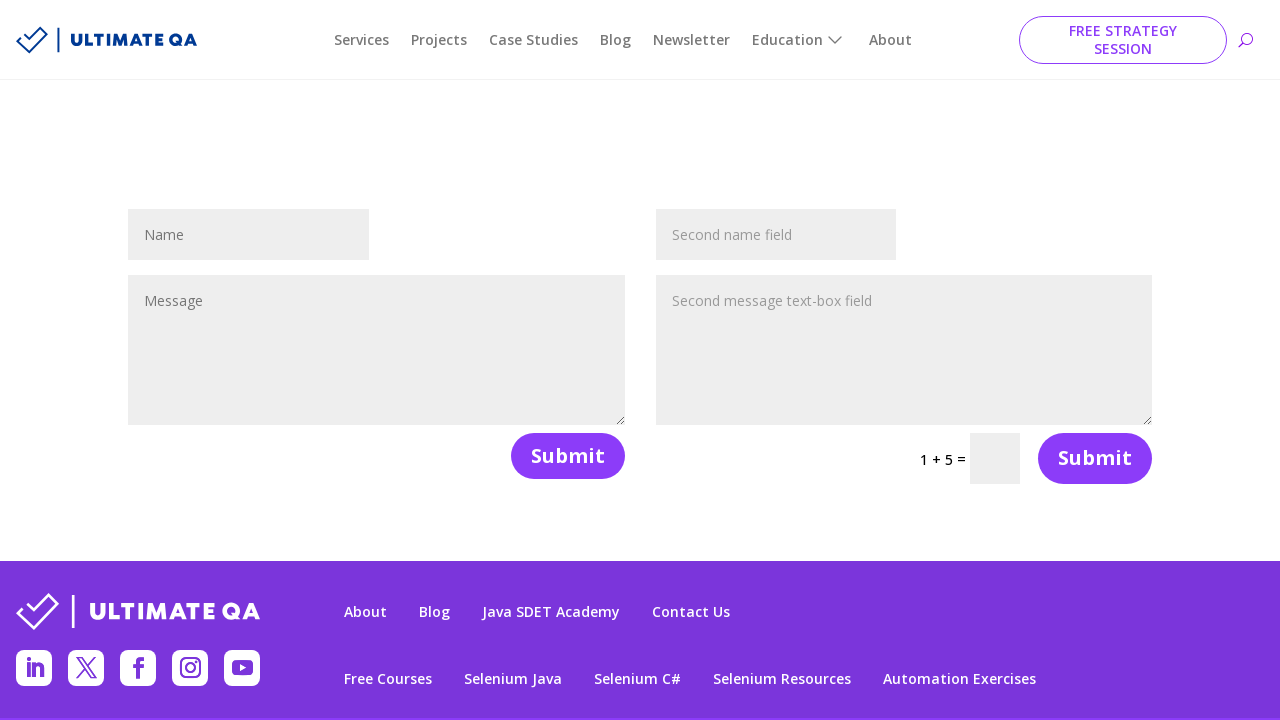

Retrieved second digit from captcha element
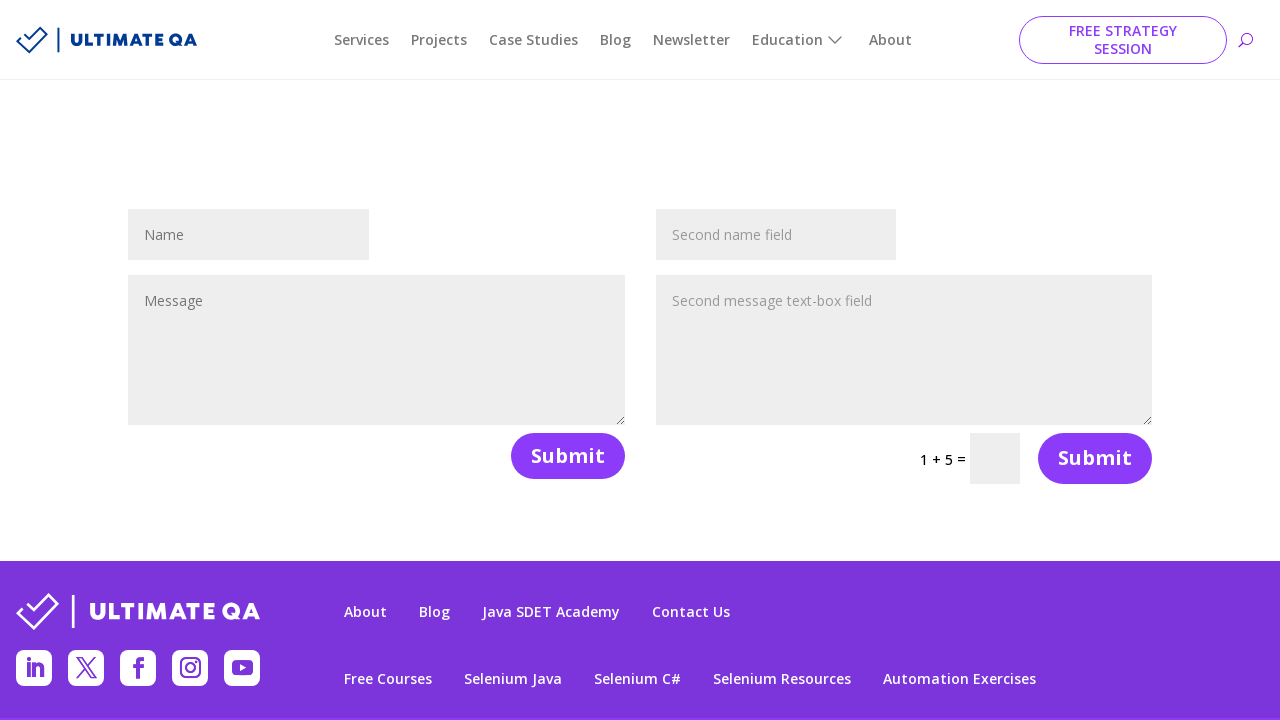

Calculated captcha sum: 6
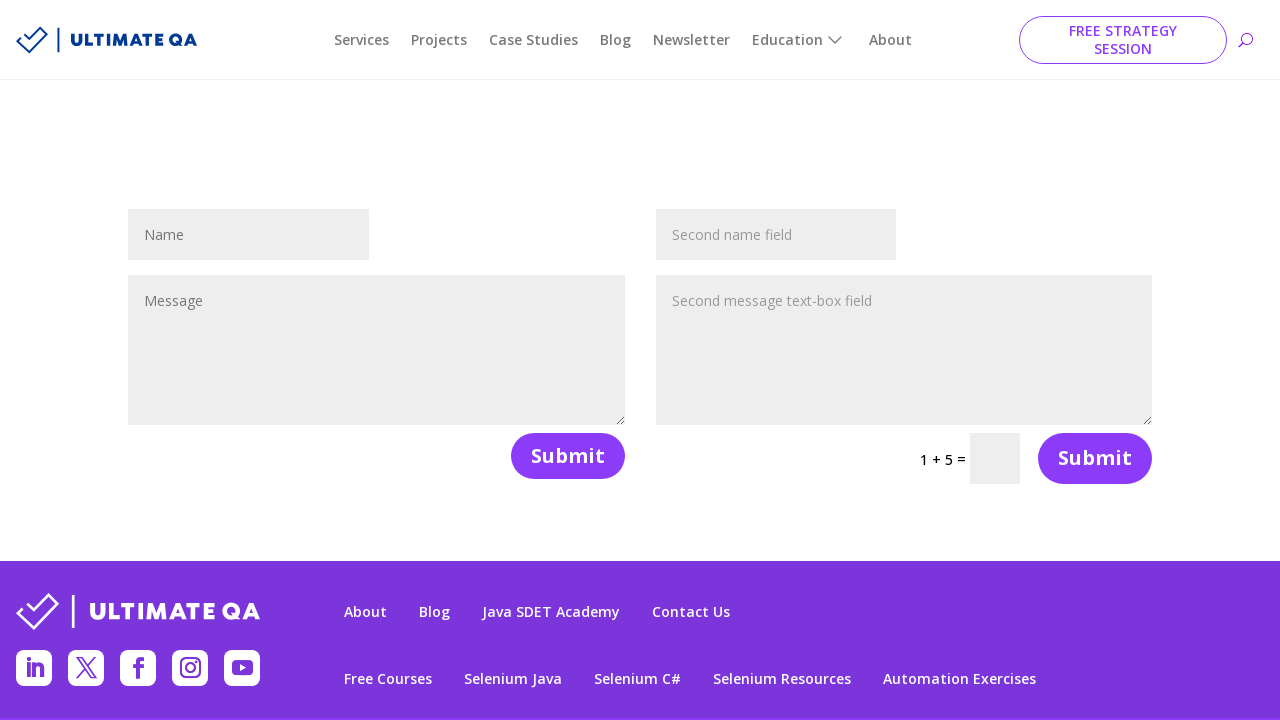

Filled captcha field with calculated sum '6' on input[name='et_pb_contact_captcha_1']
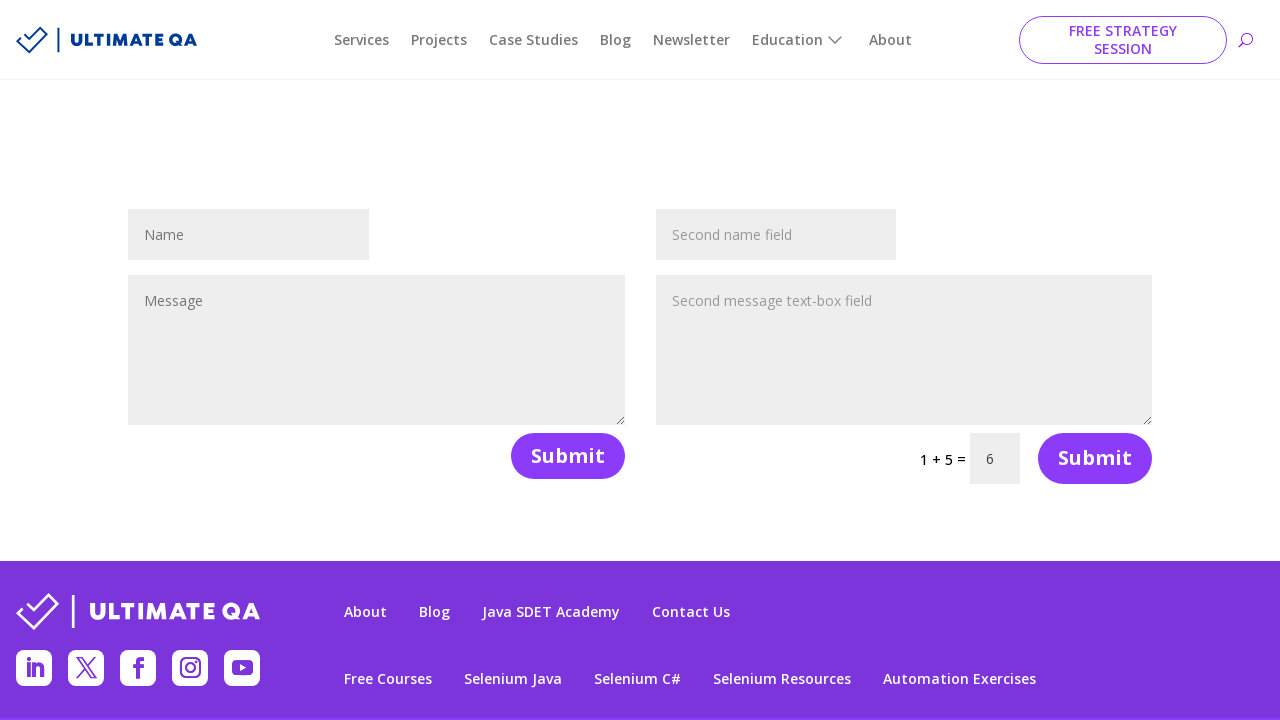

Located all submit buttons on the page
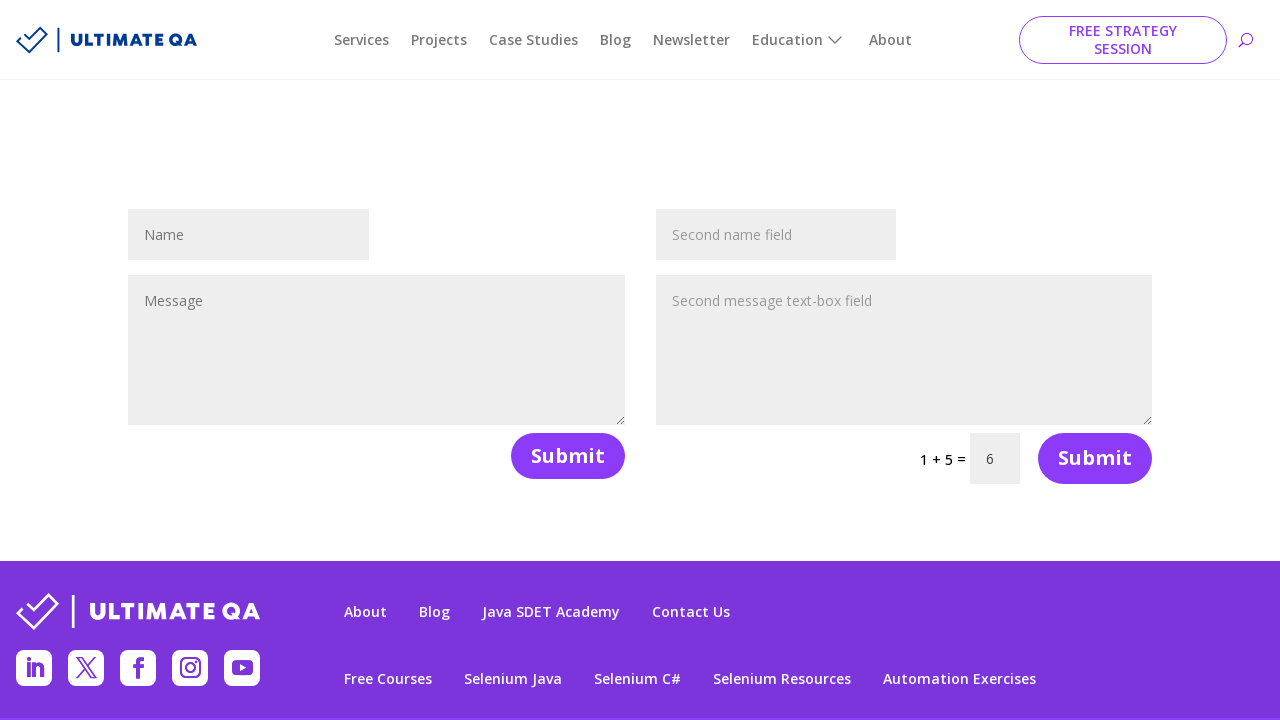

Clicked the second submit button to submit the form
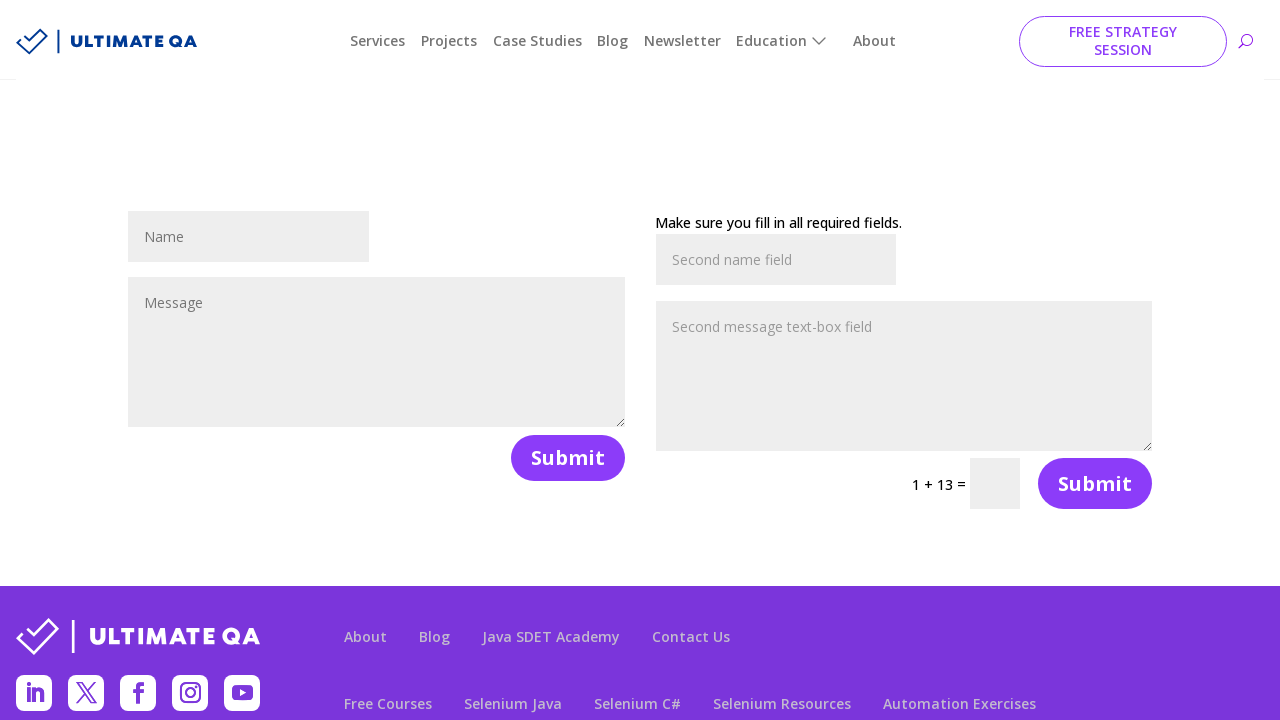

Form submission succeeded and success message appeared
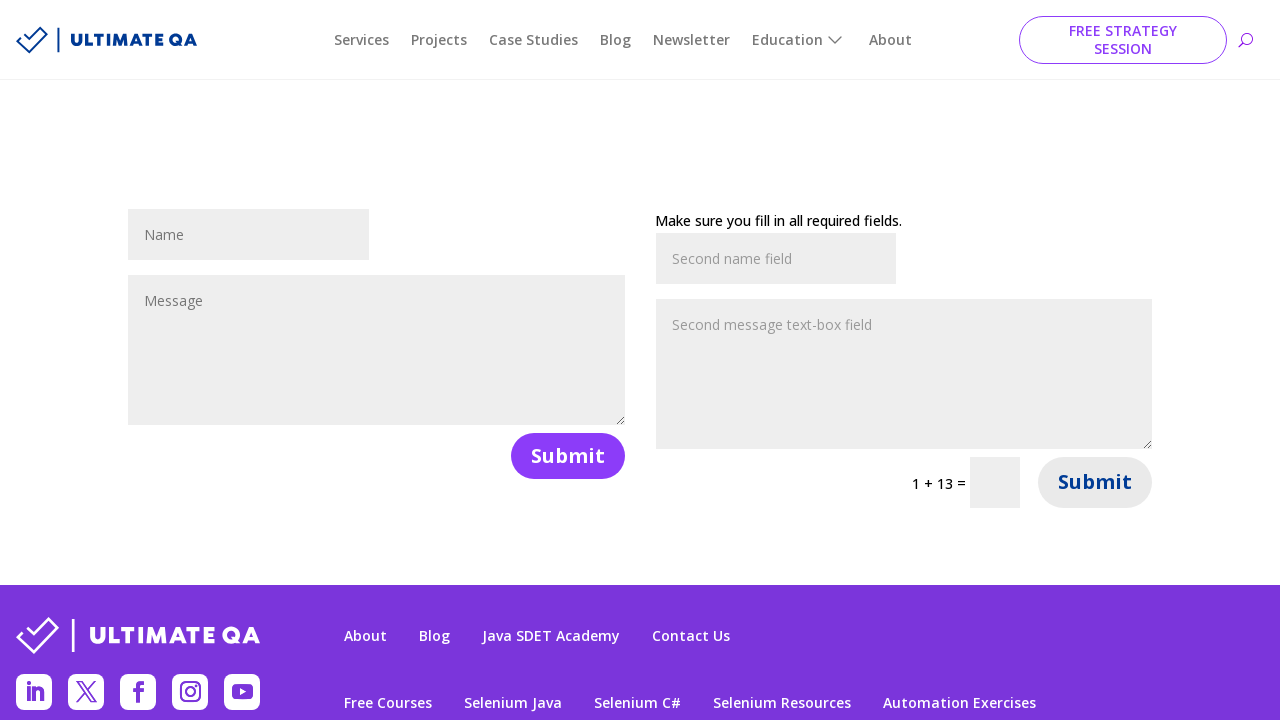

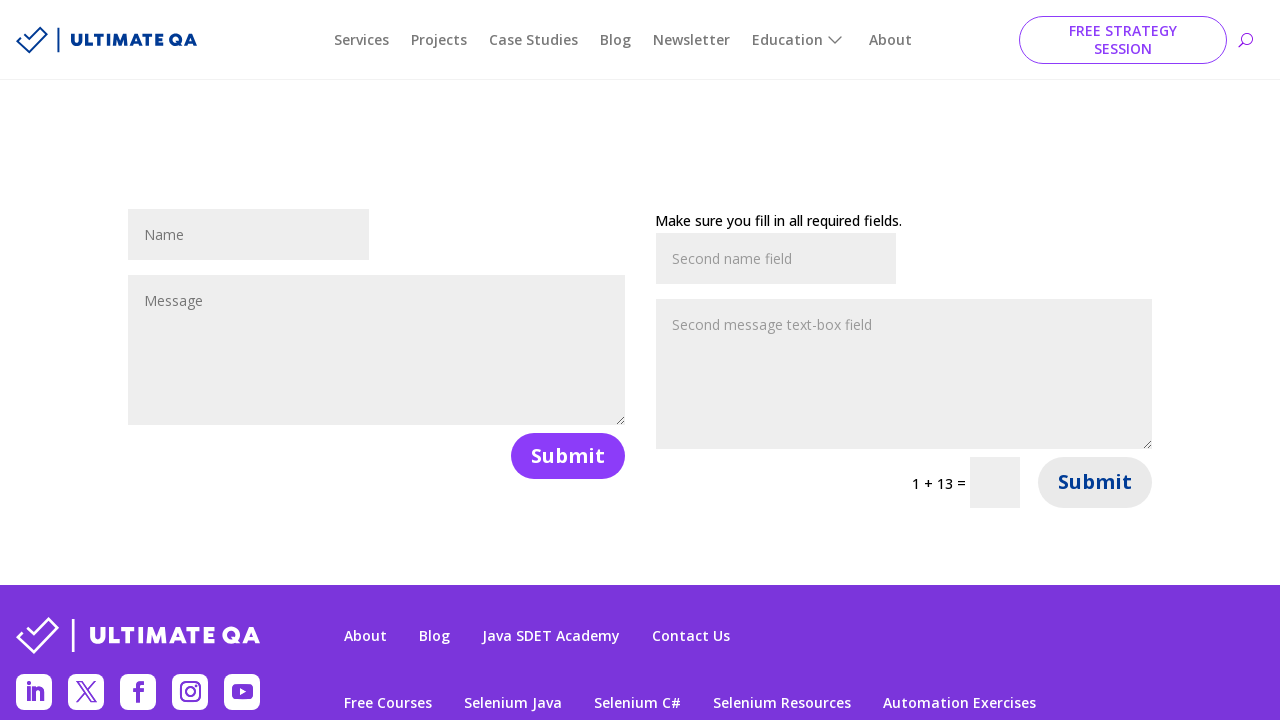